Tests the ng-bootstrap alert component by clicking a "Change message" button twice and verifying that the alert message changes between clicks

Starting URL: https://ng-bootstrap.github.io/#/components/alert/examples

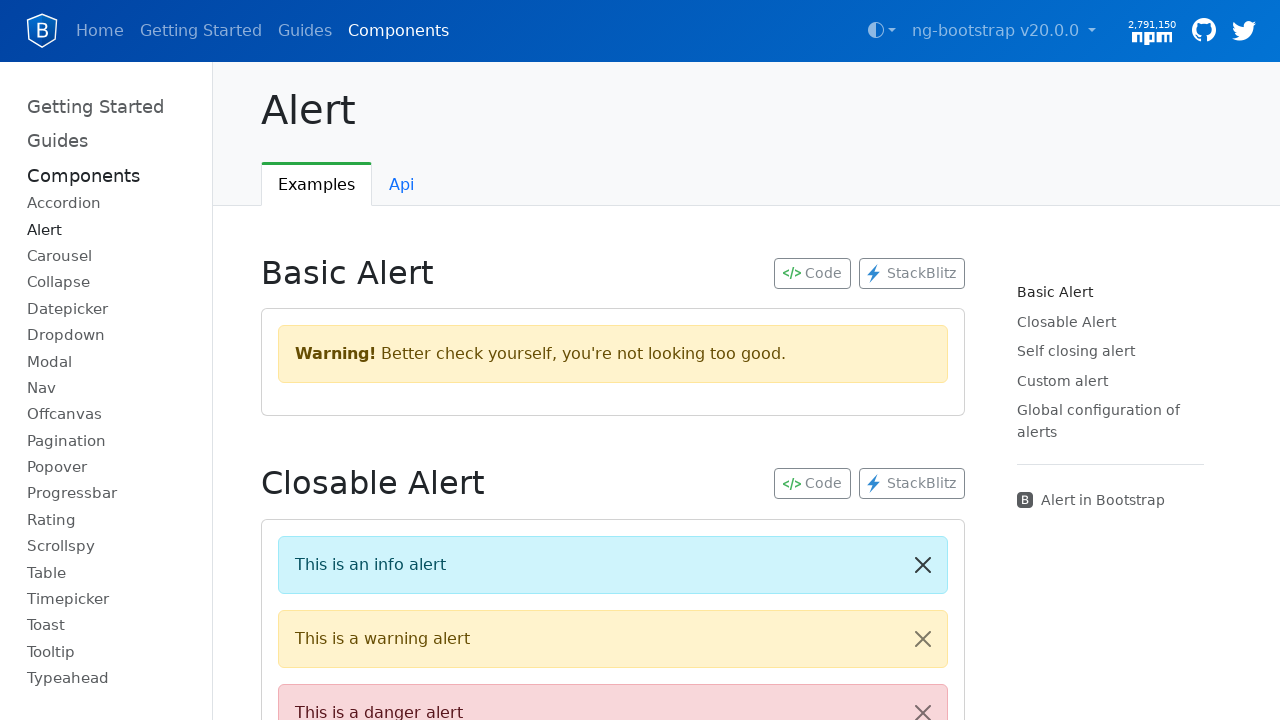

Waited for 'Change message' button to be present
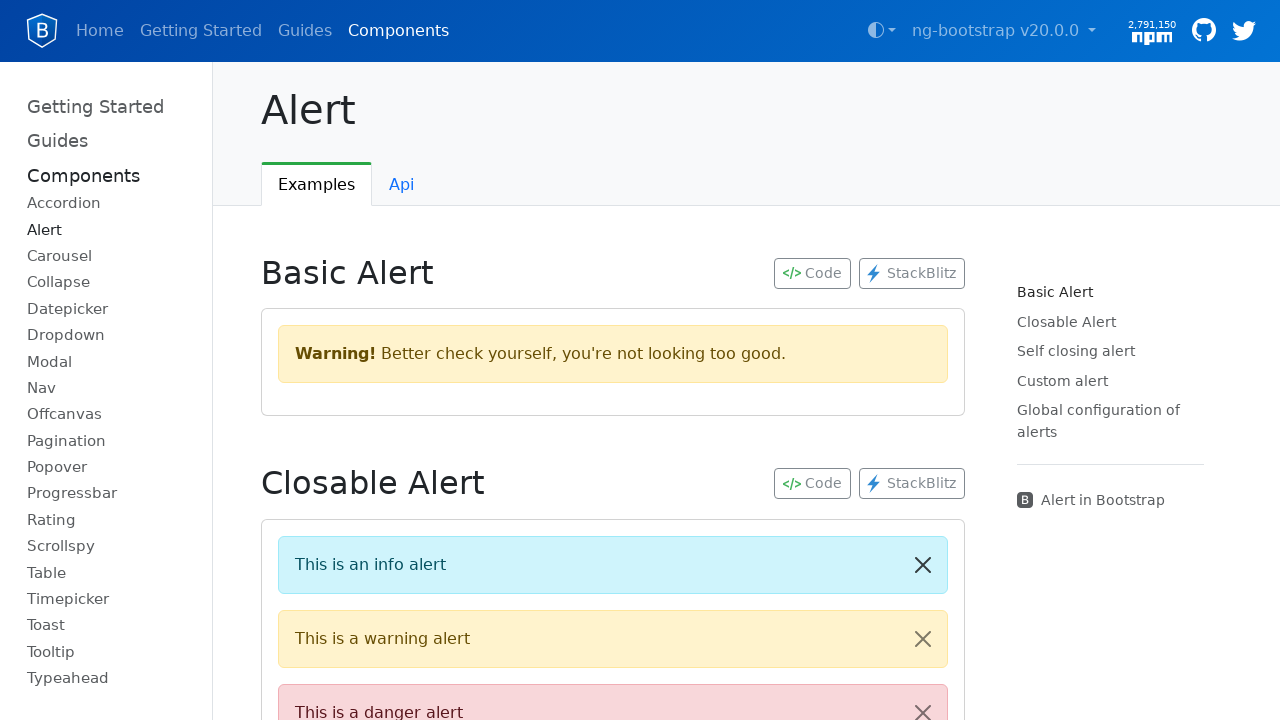

Clicked 'Change message' button for the first time at (360, 360) on xpath=//button[contains(text(),'Change message')]
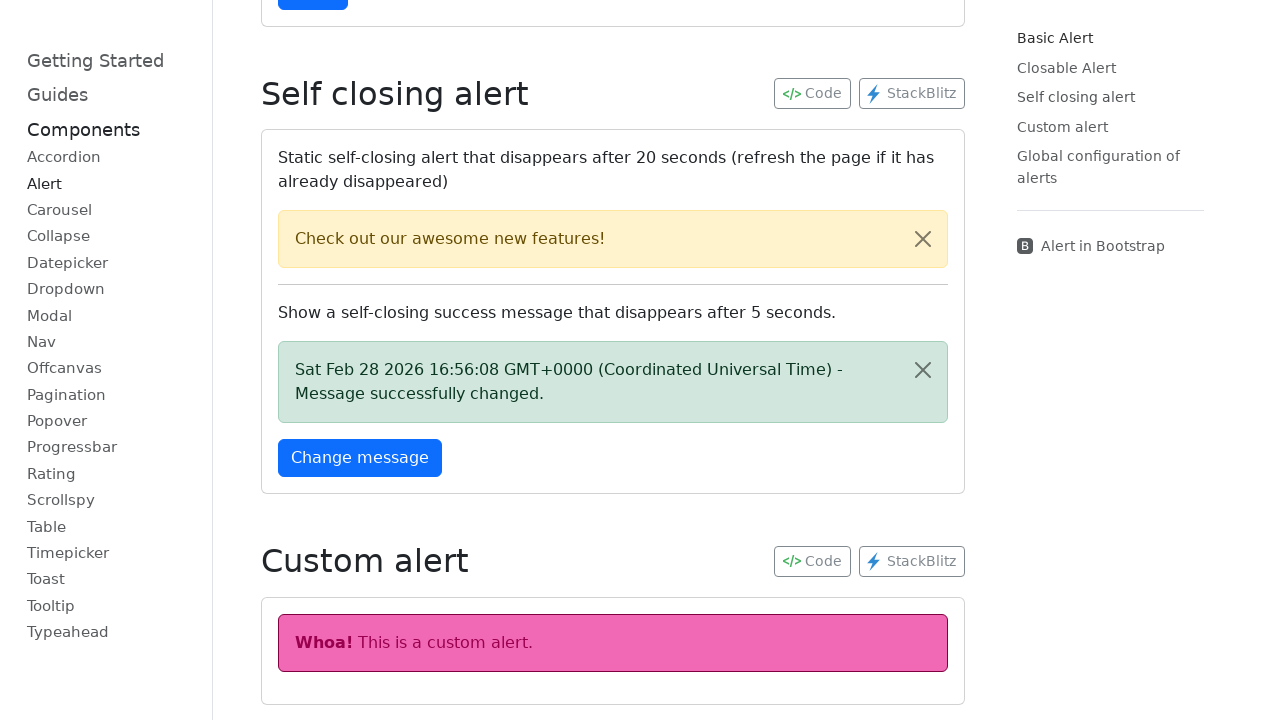

Alert message appeared after first button click
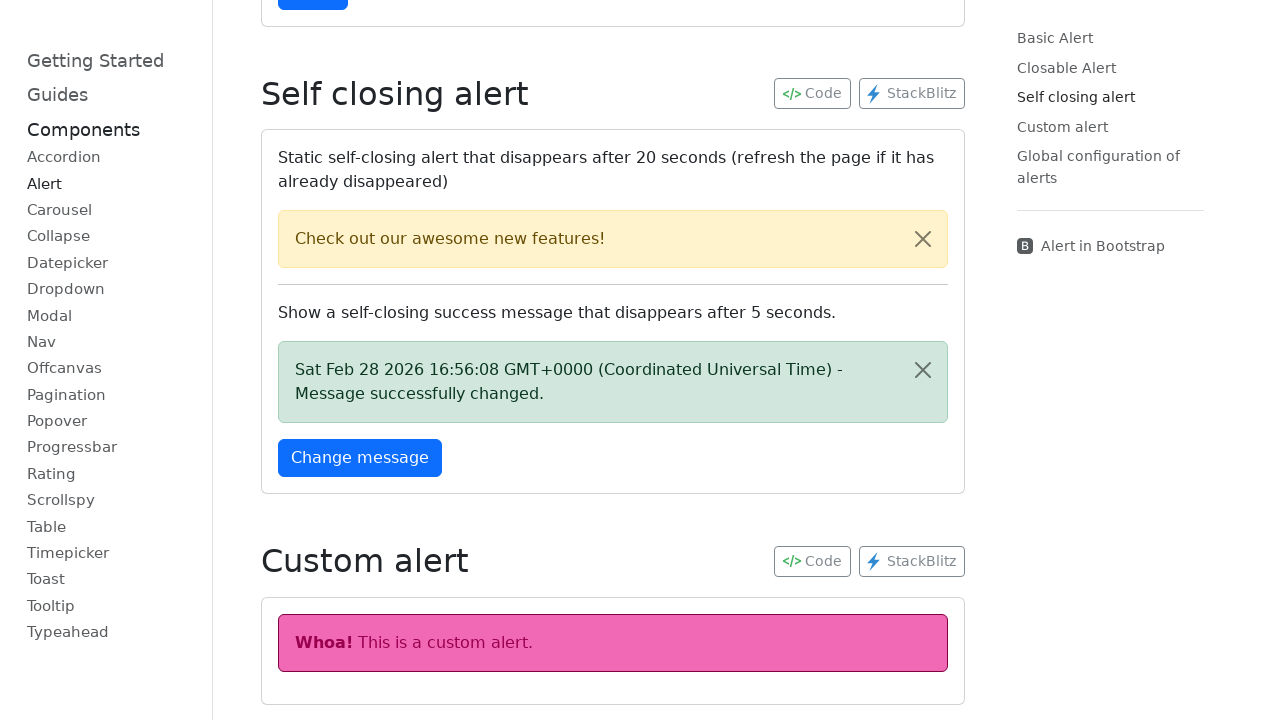

Waited 1500ms for message to stabilize
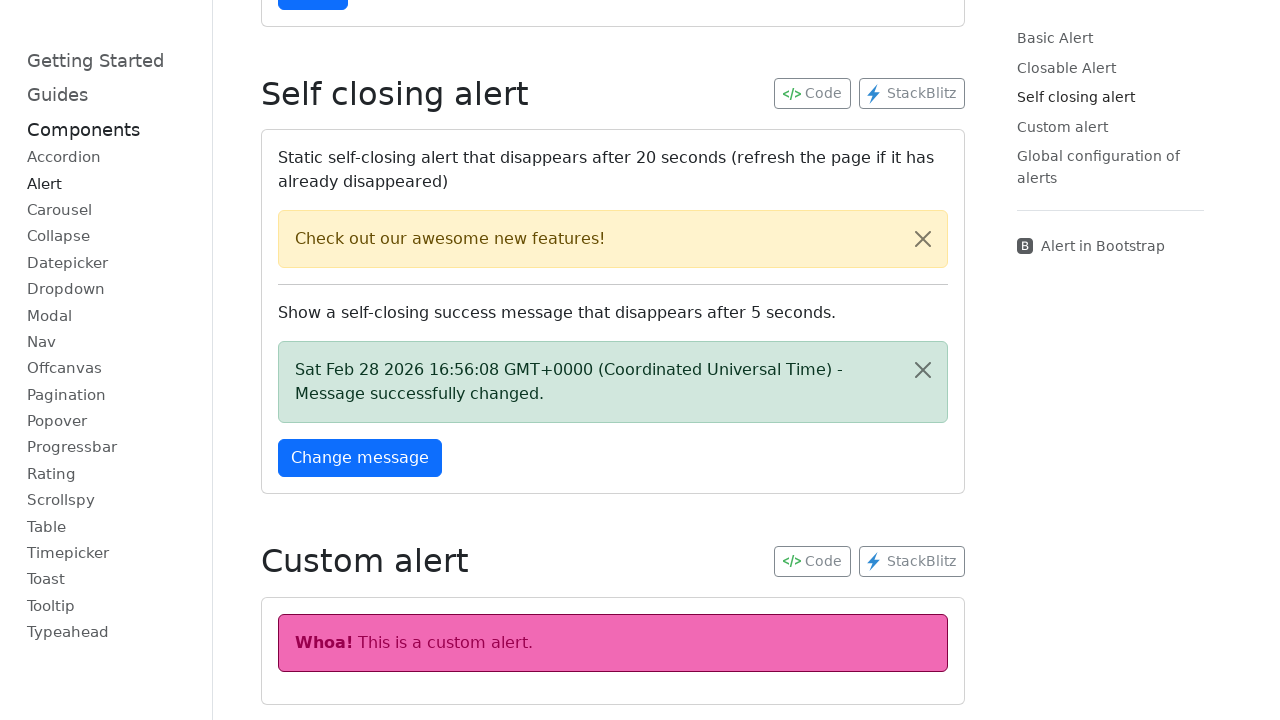

Clicked 'Change message' button for the second time at (360, 458) on xpath=//button[contains(text(),'Change message')]
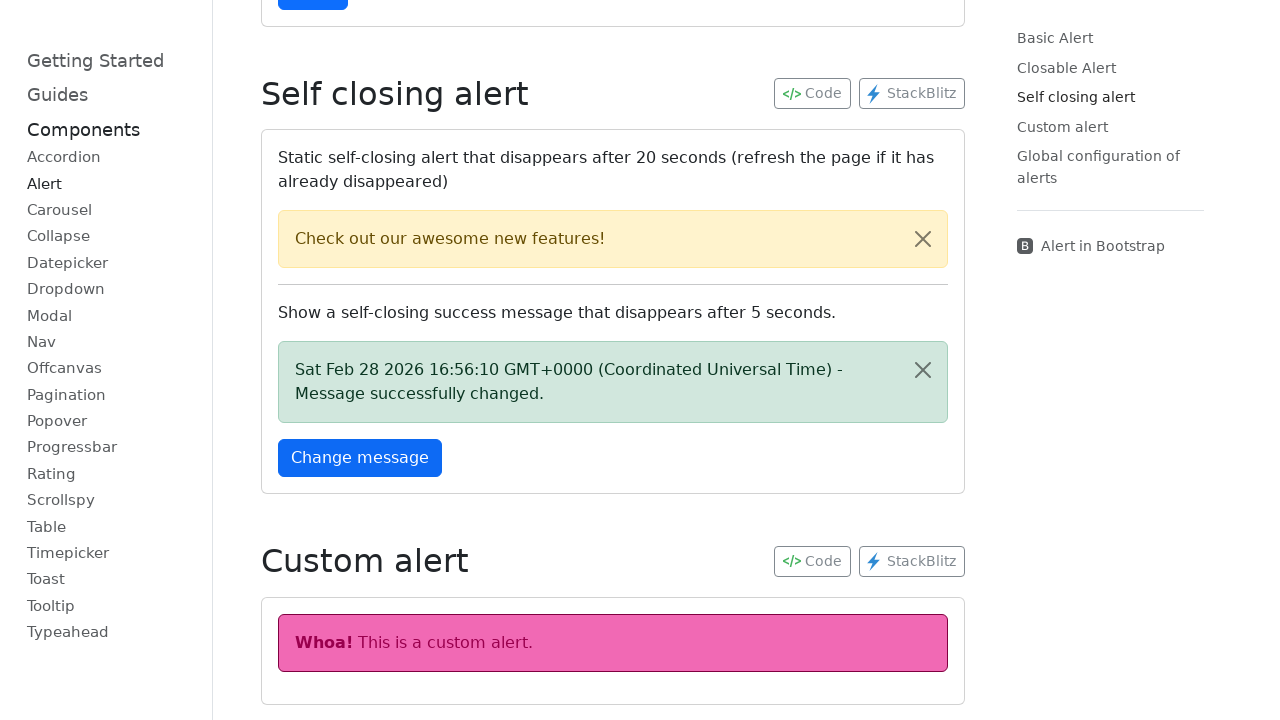

Alert message appeared after second button click, verifying message changed
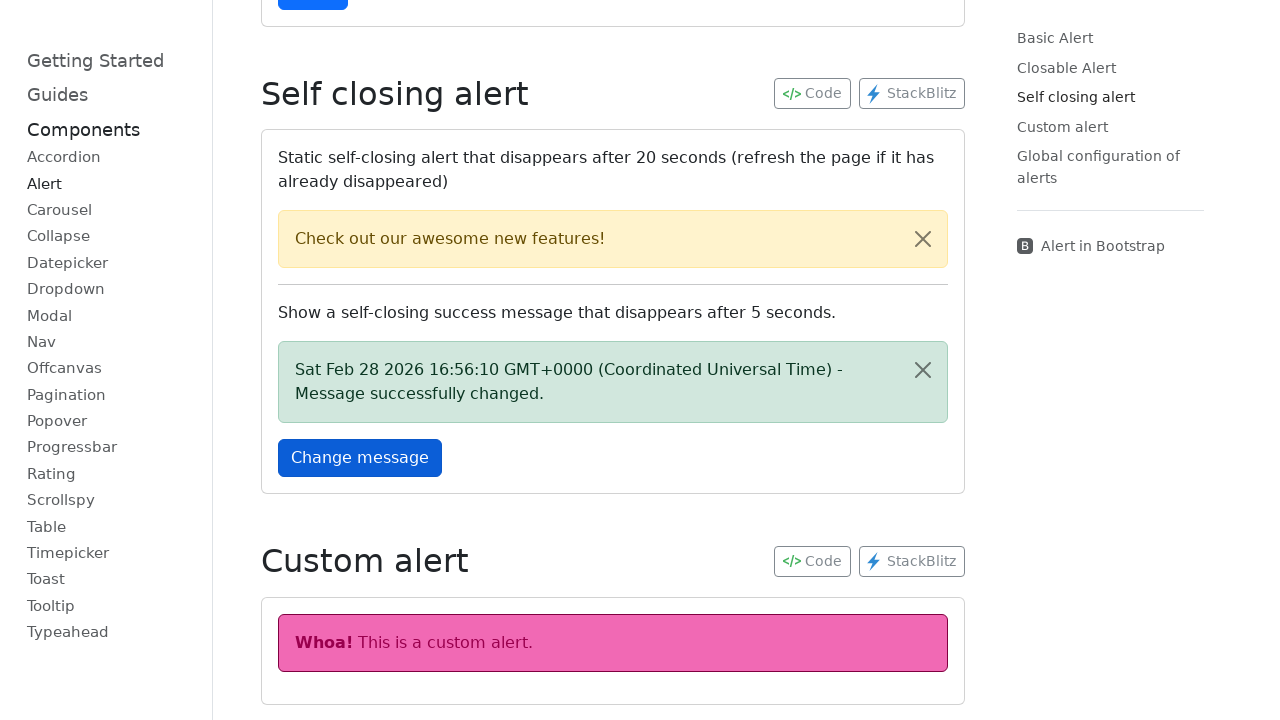

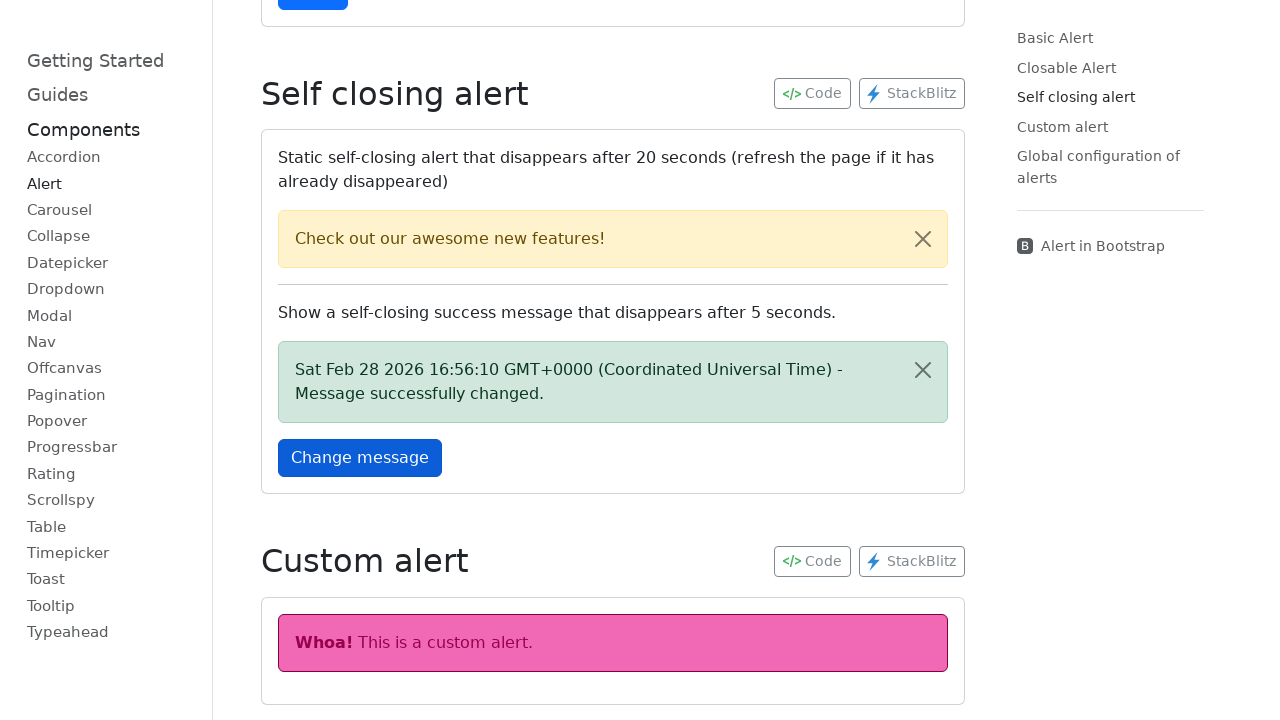